Tests basic browser navigation by visiting Etsy, navigating back/forward, refreshing, then visiting Tesla website

Starting URL: https://www.etsy.com

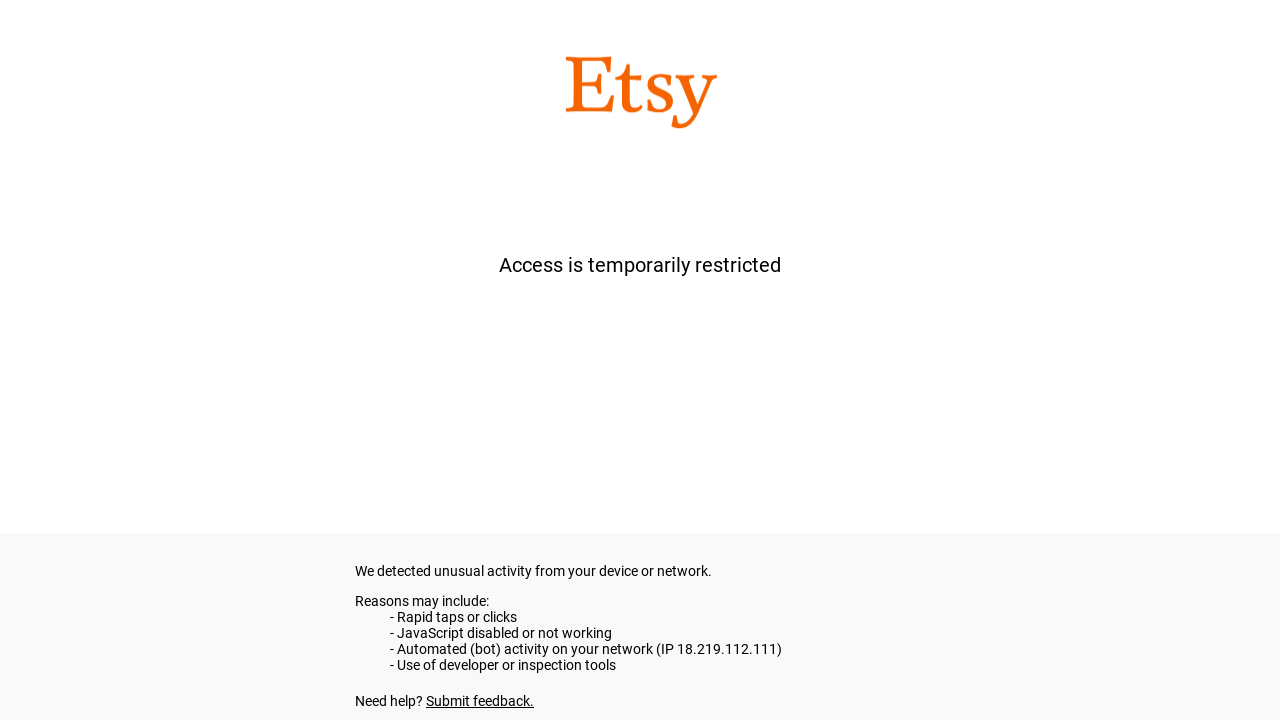

Navigated back from Etsy
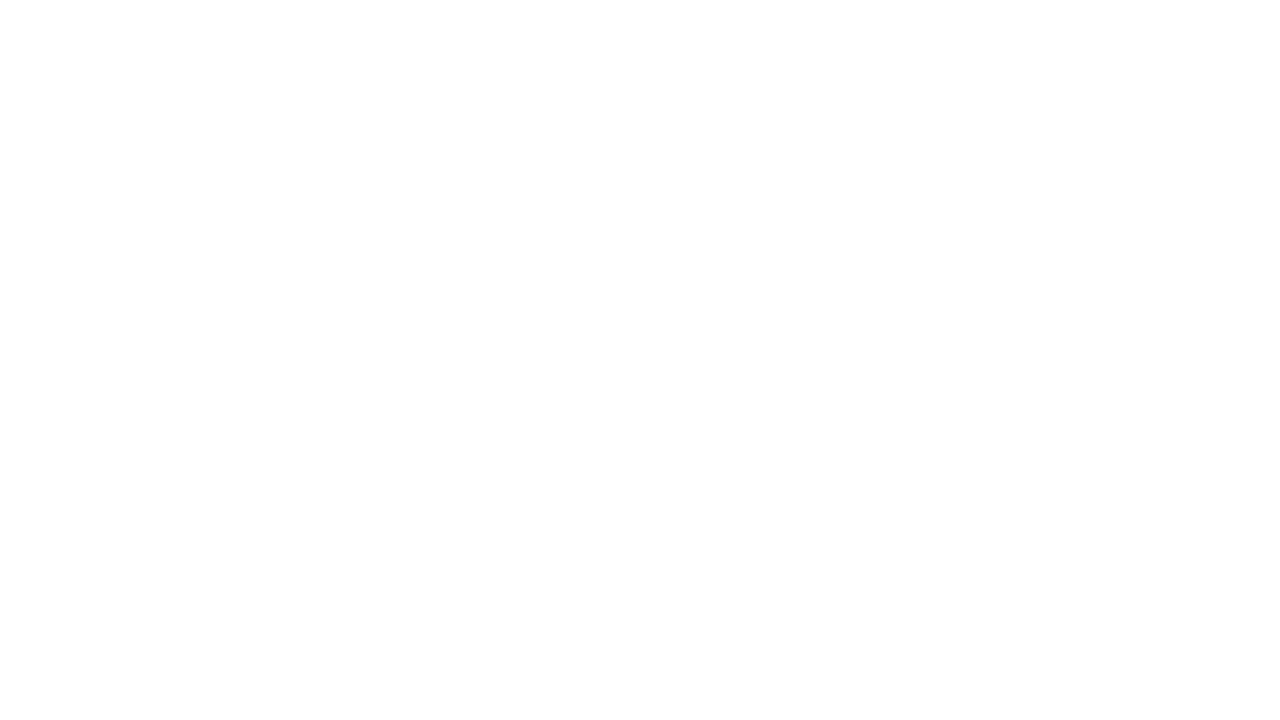

Navigated forward to Etsy
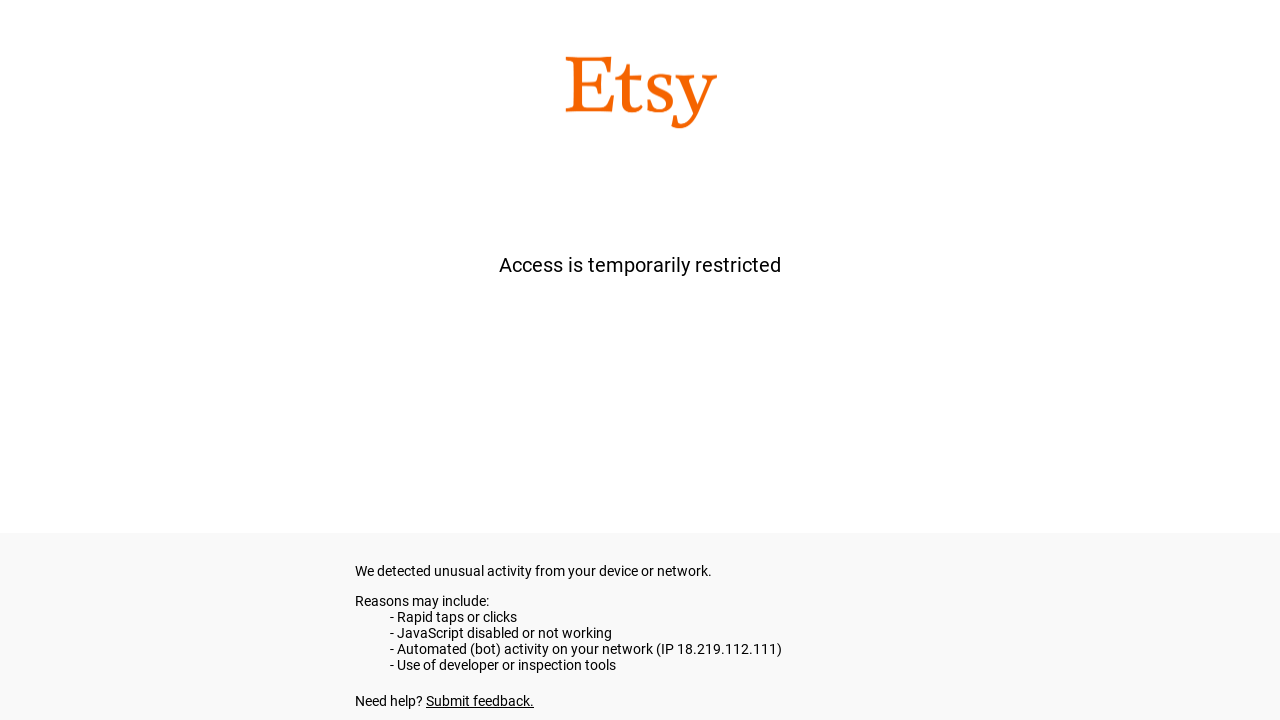

Refreshed the Etsy page
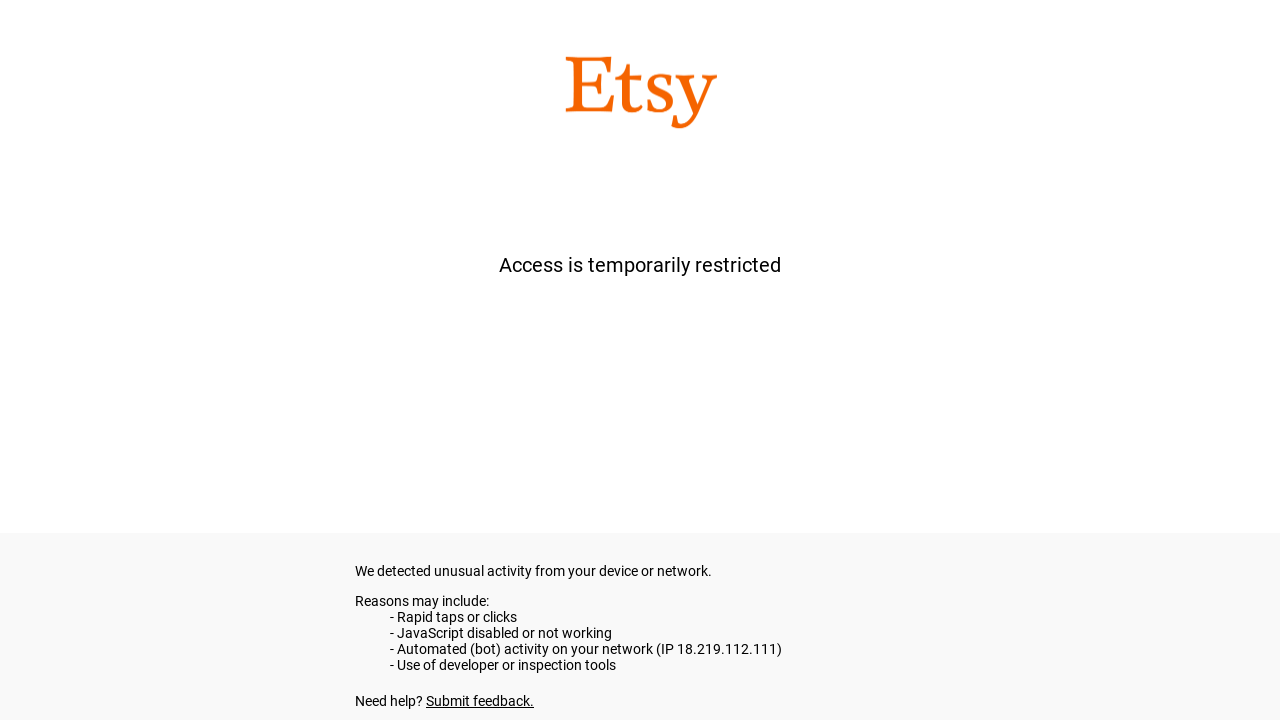

Retrieved Etsy page title: etsy.com
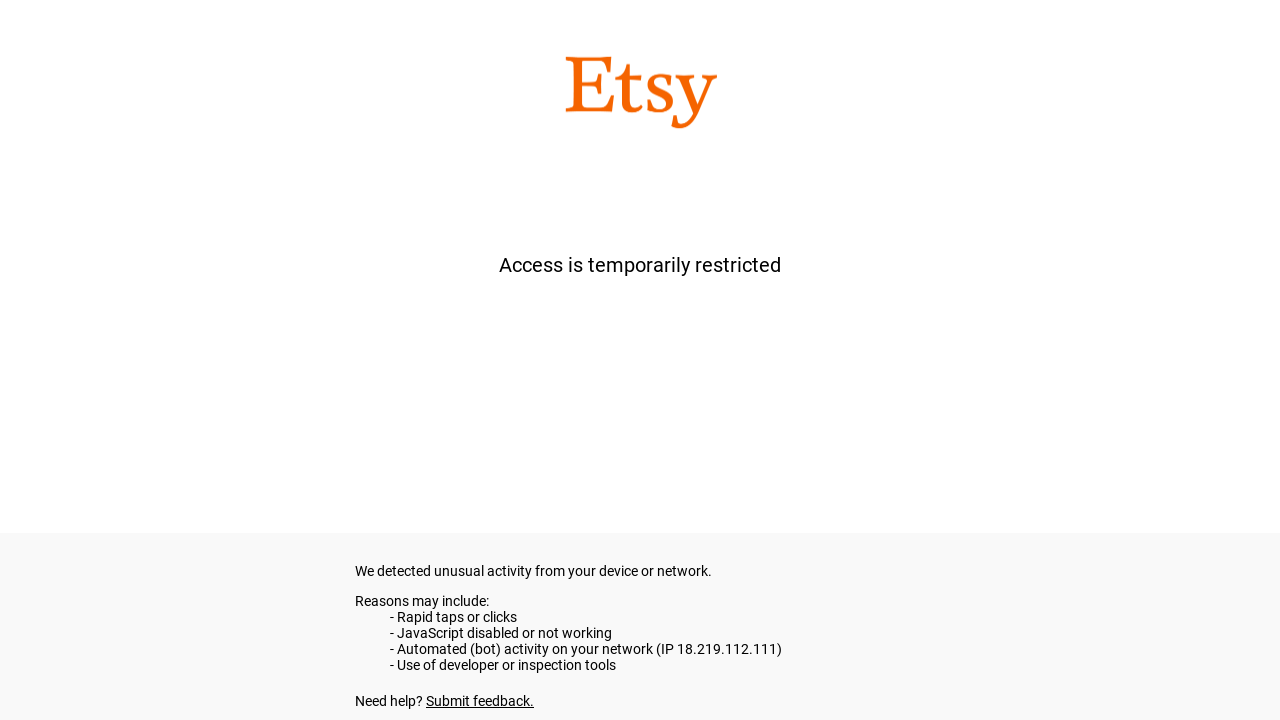

Navigated to Tesla website
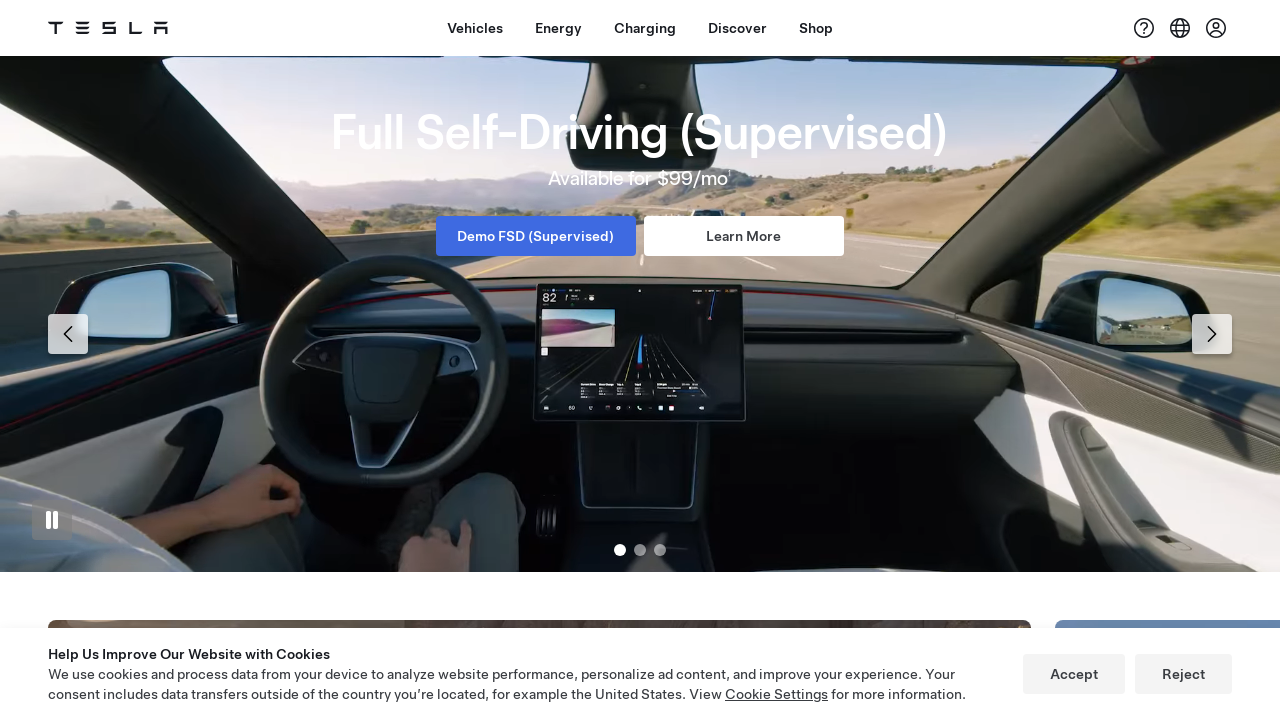

Retrieved Tesla page title: Electric Cars, Solar & Clean Energy | Tesla
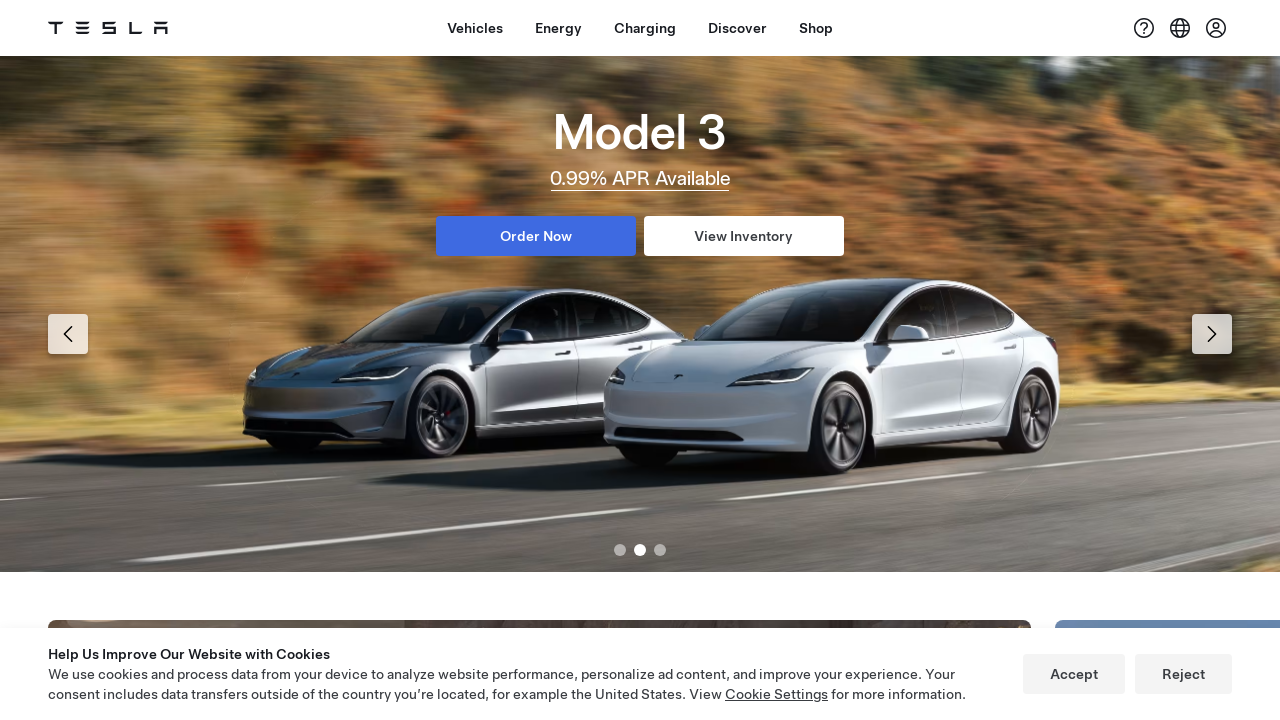

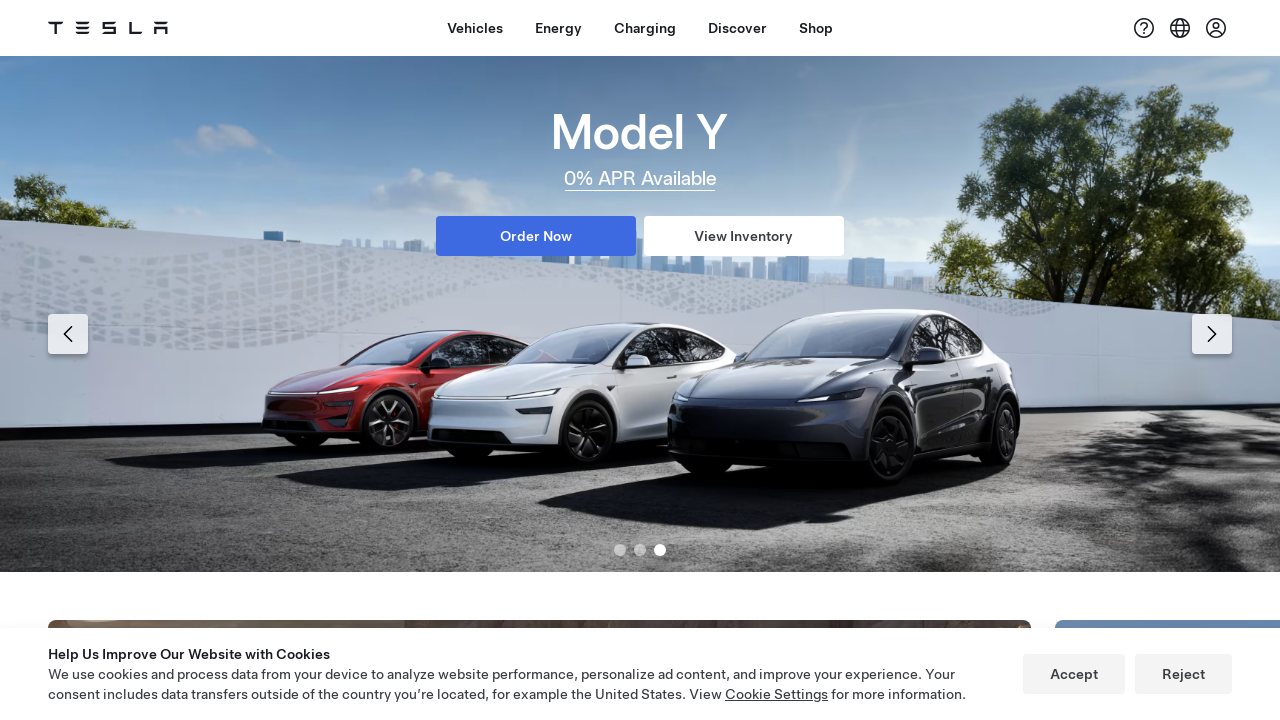